Takes a page screenshot and returns it as base64 encoded string

Starting URL: https://www.time.gov/

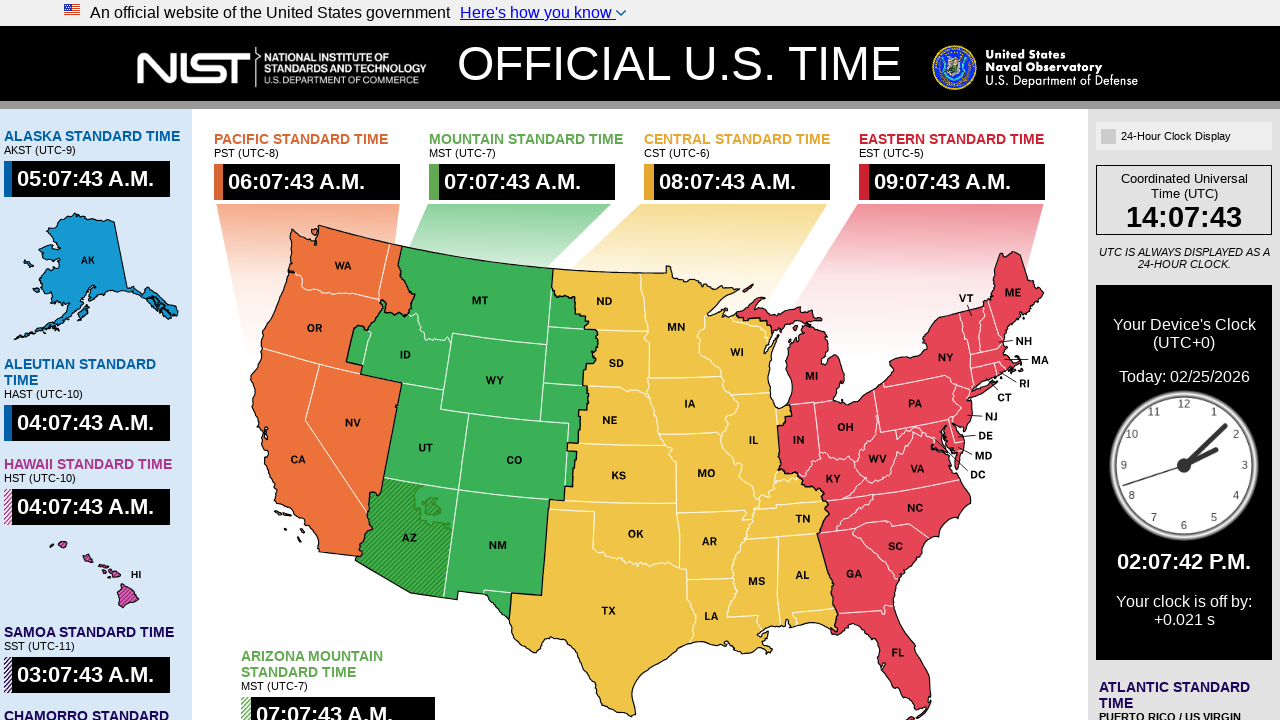

Took page screenshot as bytes
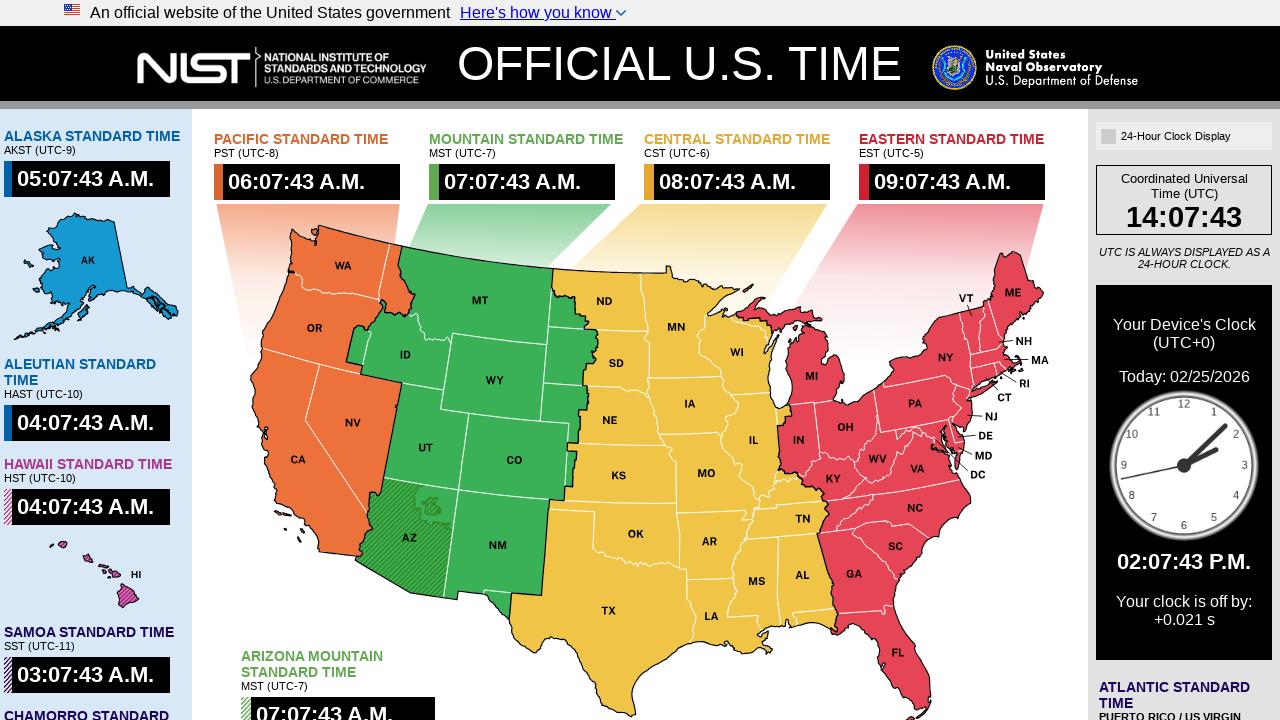

Converted screenshot bytes to base64 encoded string
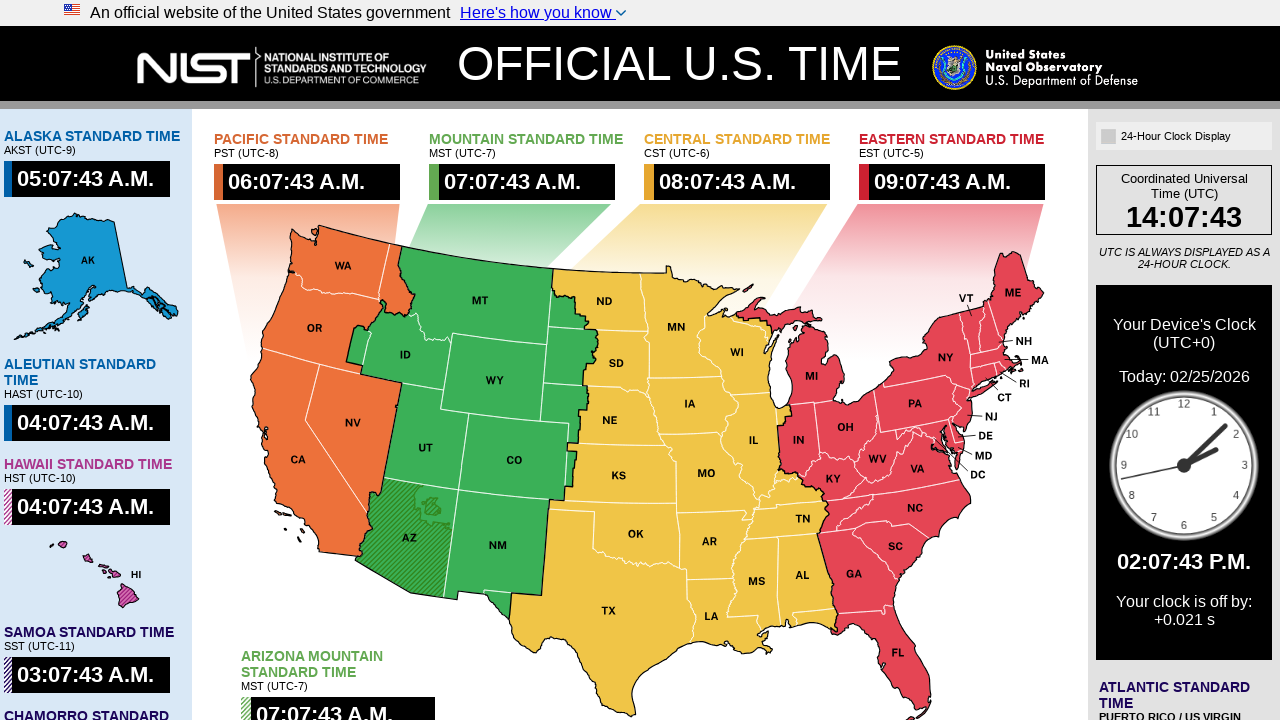

Verified base64 string is not None
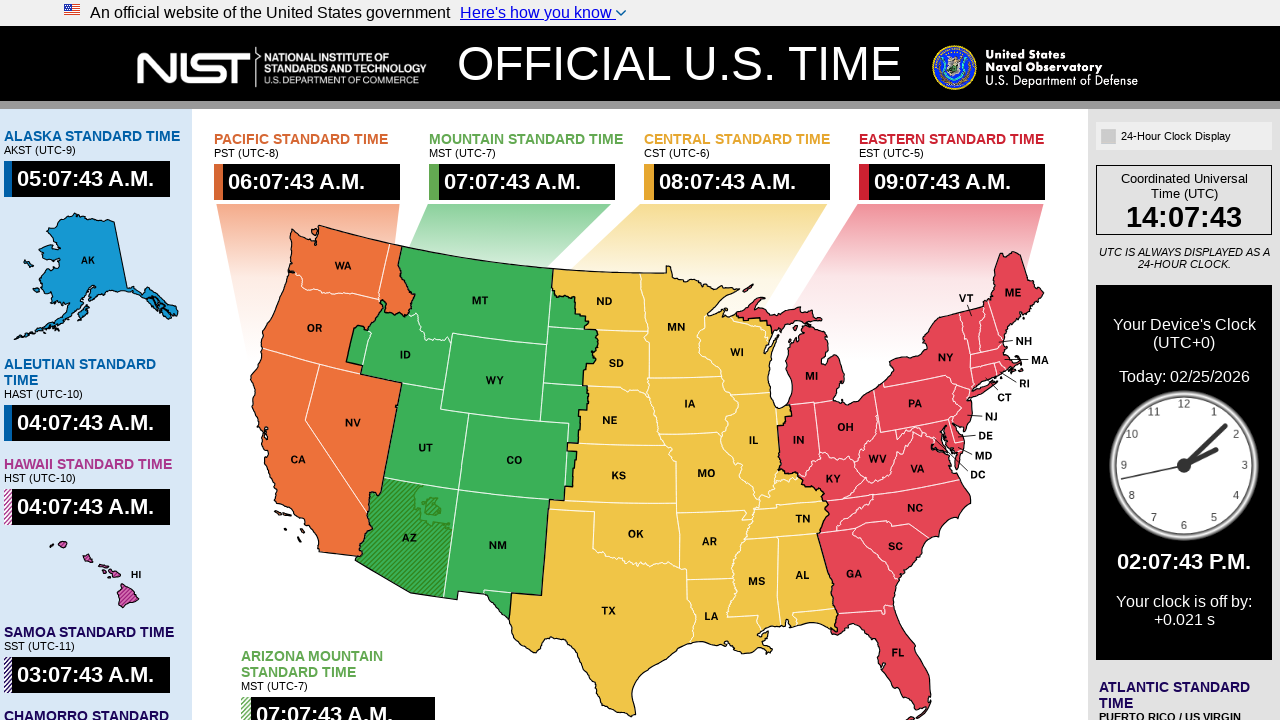

Verified base64 string has length greater than 0
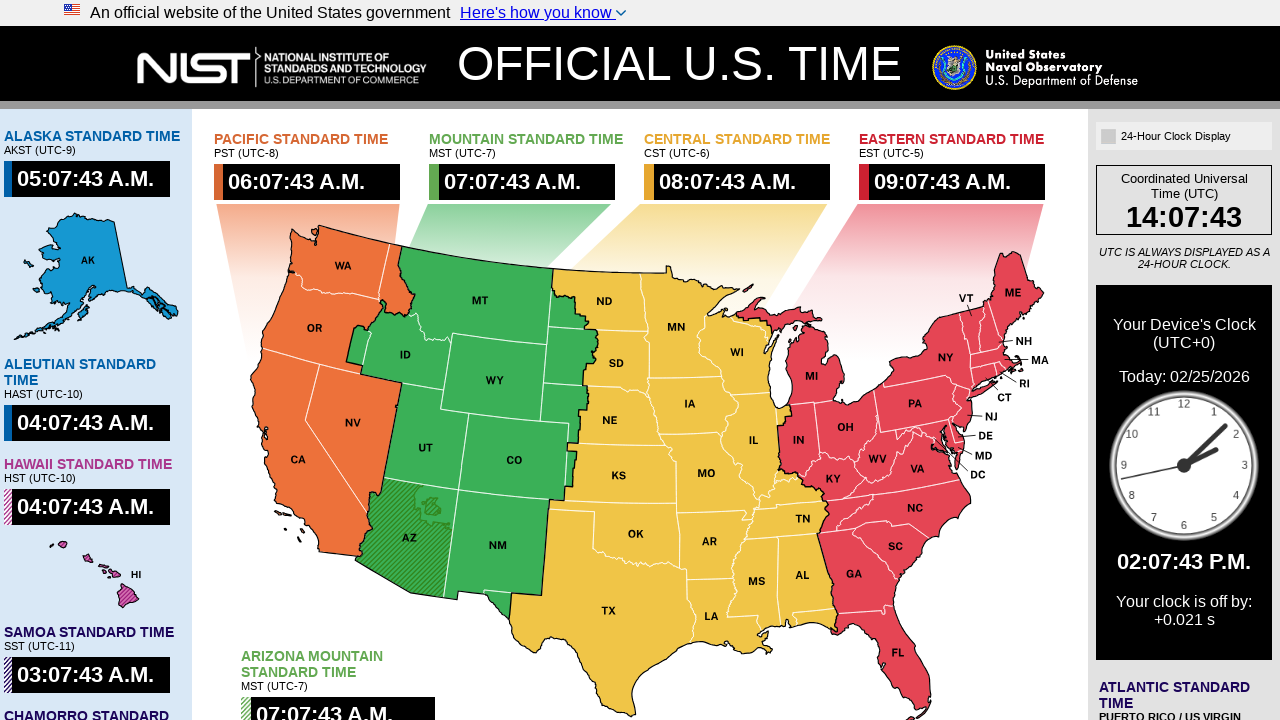

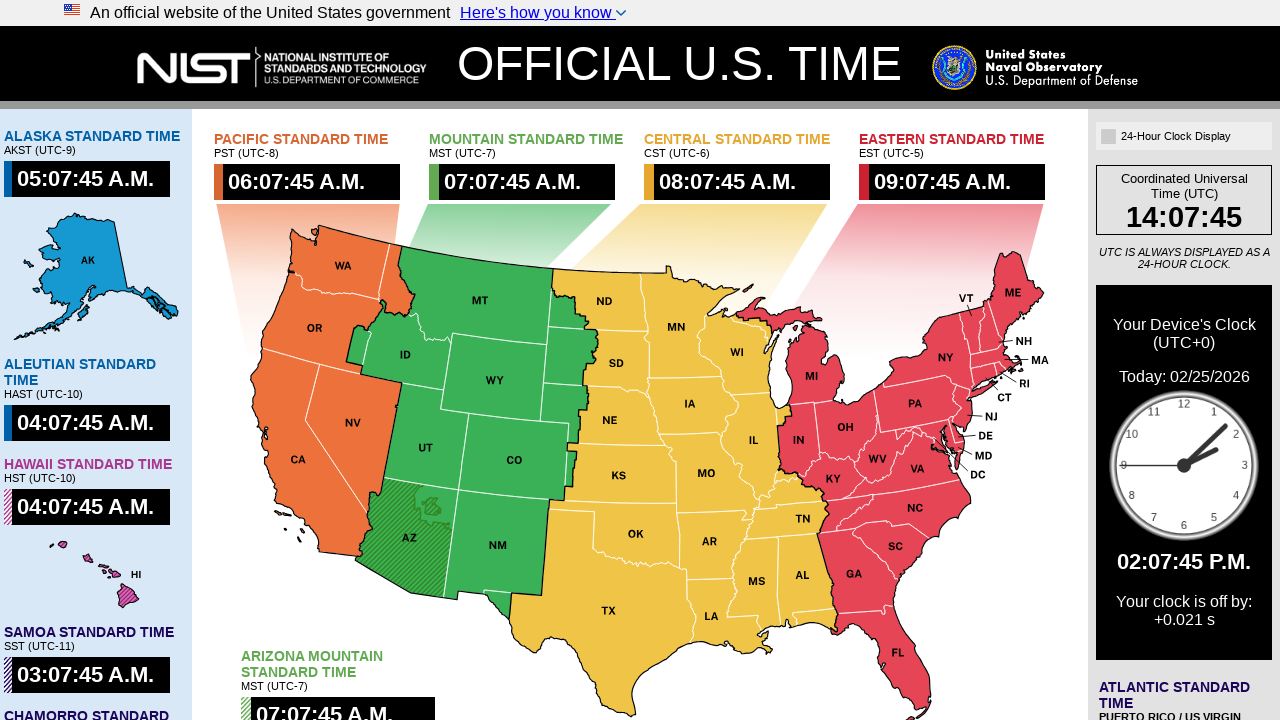